Tests keyboard input and mouse click functionality by filling a name field and clicking a button

Starting URL: https://formy-project.herokuapp.com/keypress

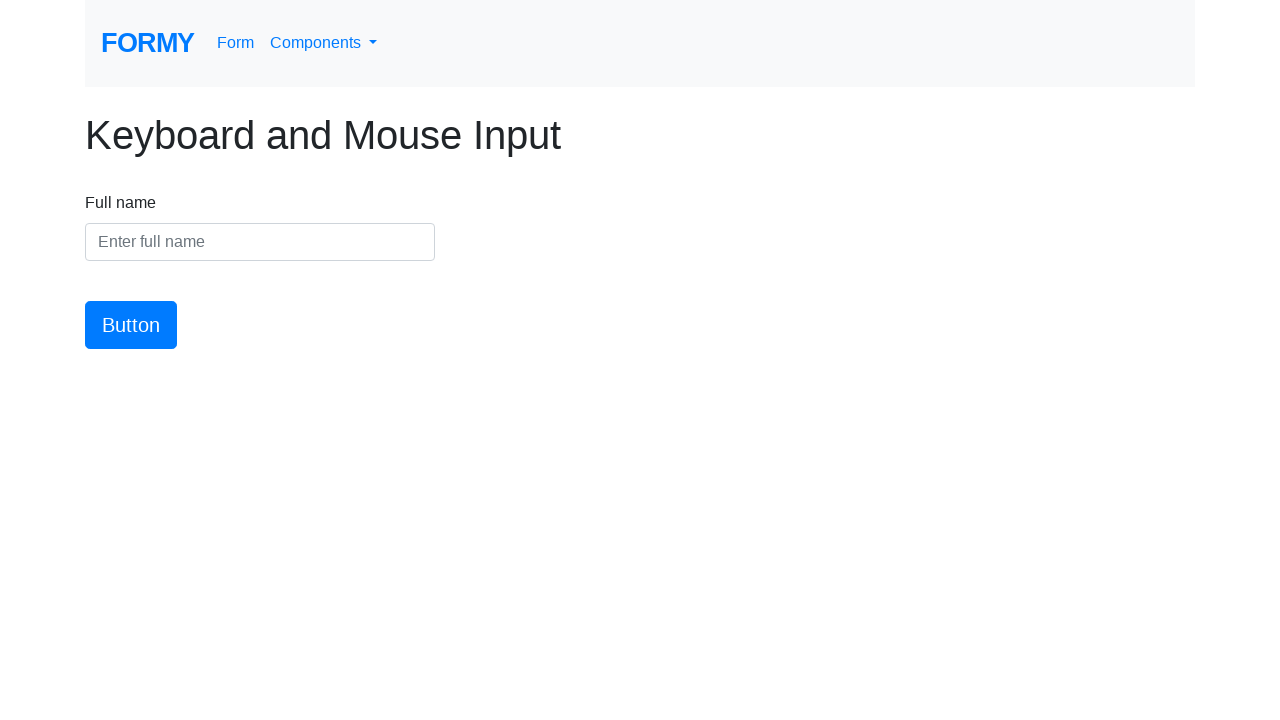

Clicked on the name field at (260, 242) on #name
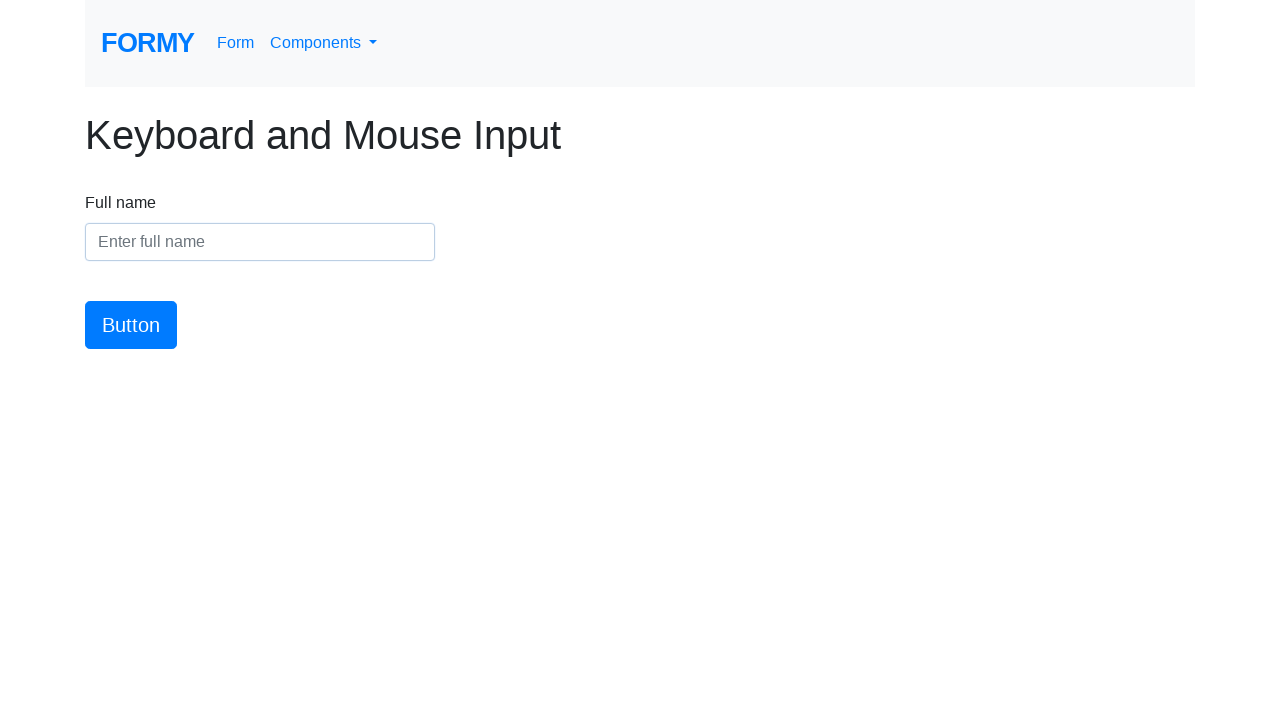

Typed 'Travis Mong' into the name field on #name
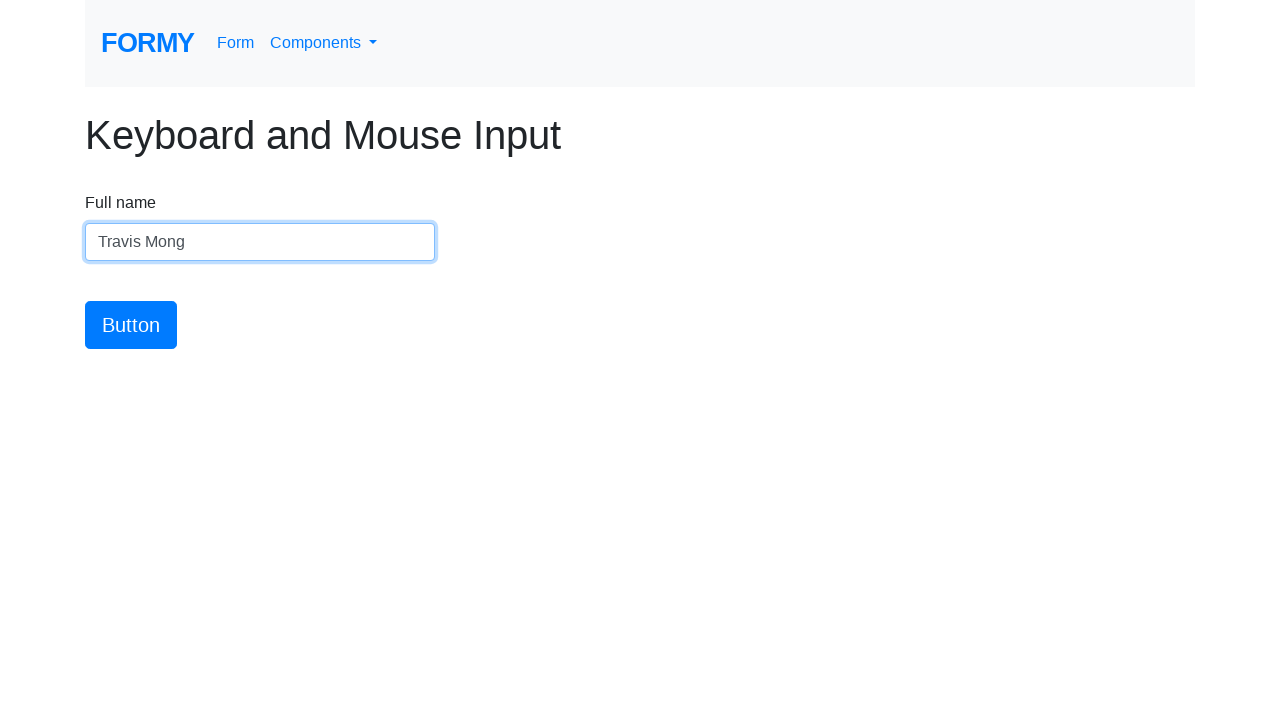

Clicked the button at (131, 325) on xpath=//*[contains(@id, 'button')]
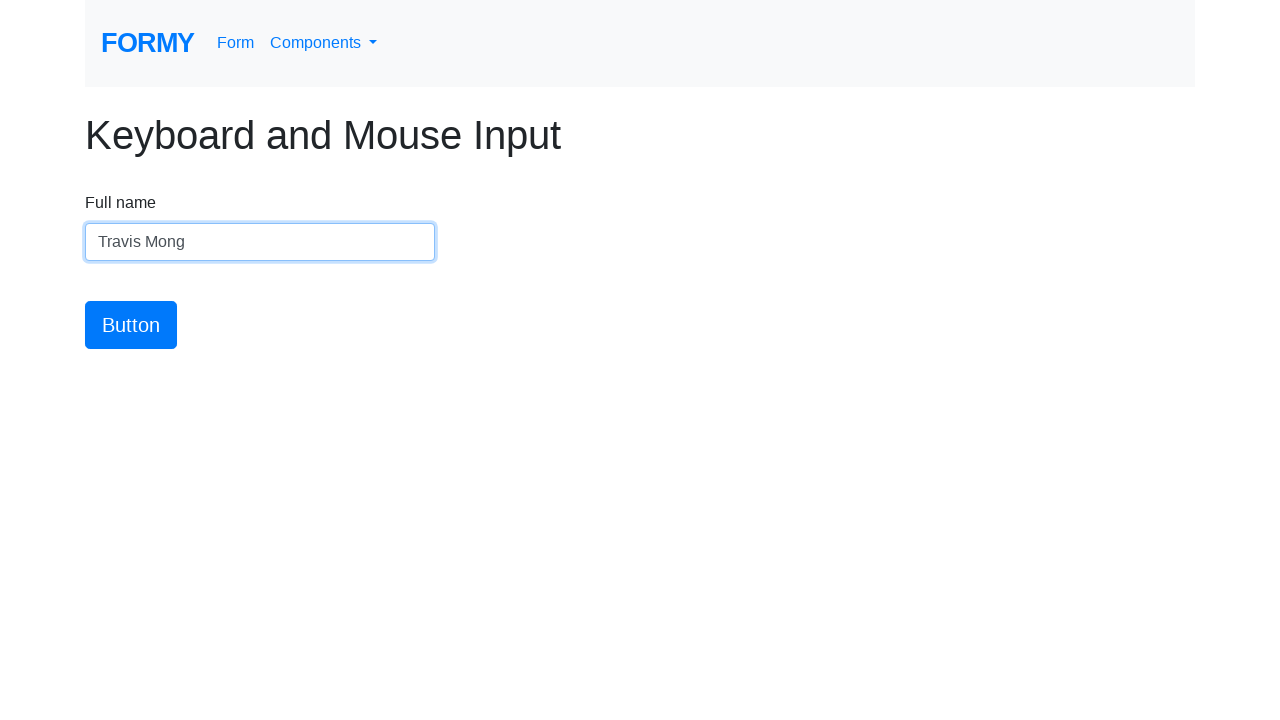

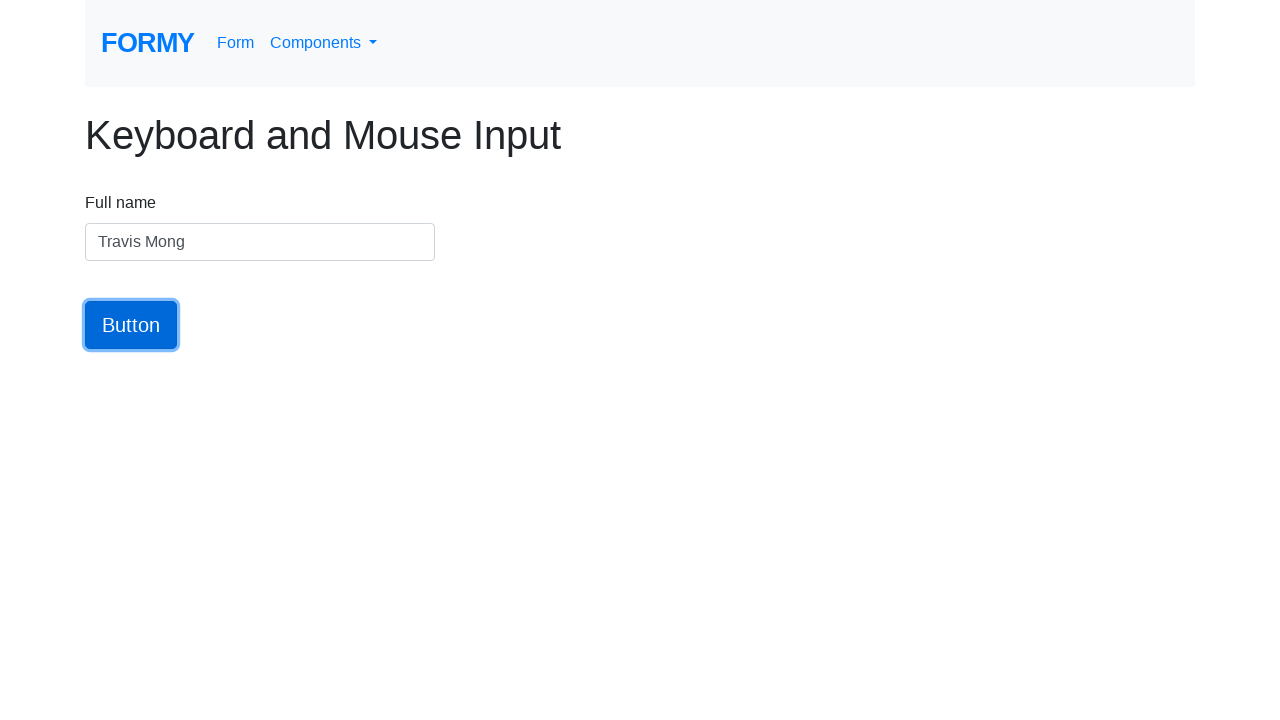